Navigates to the automation practice page and verifies that footer links are present and accessible by checking they exist in the specified section.

Starting URL: https://rahulshettyacademy.com/AutomationPractice/

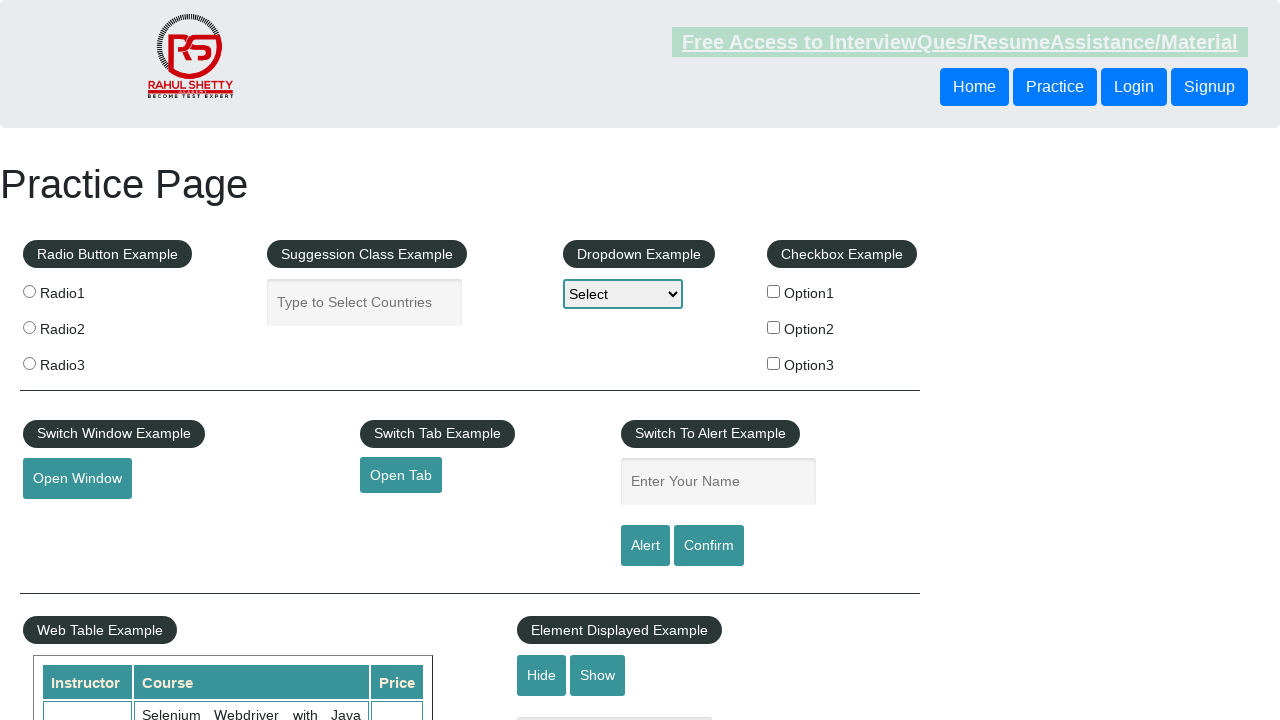

Waited for footer section (div#gf-BIG) to be visible
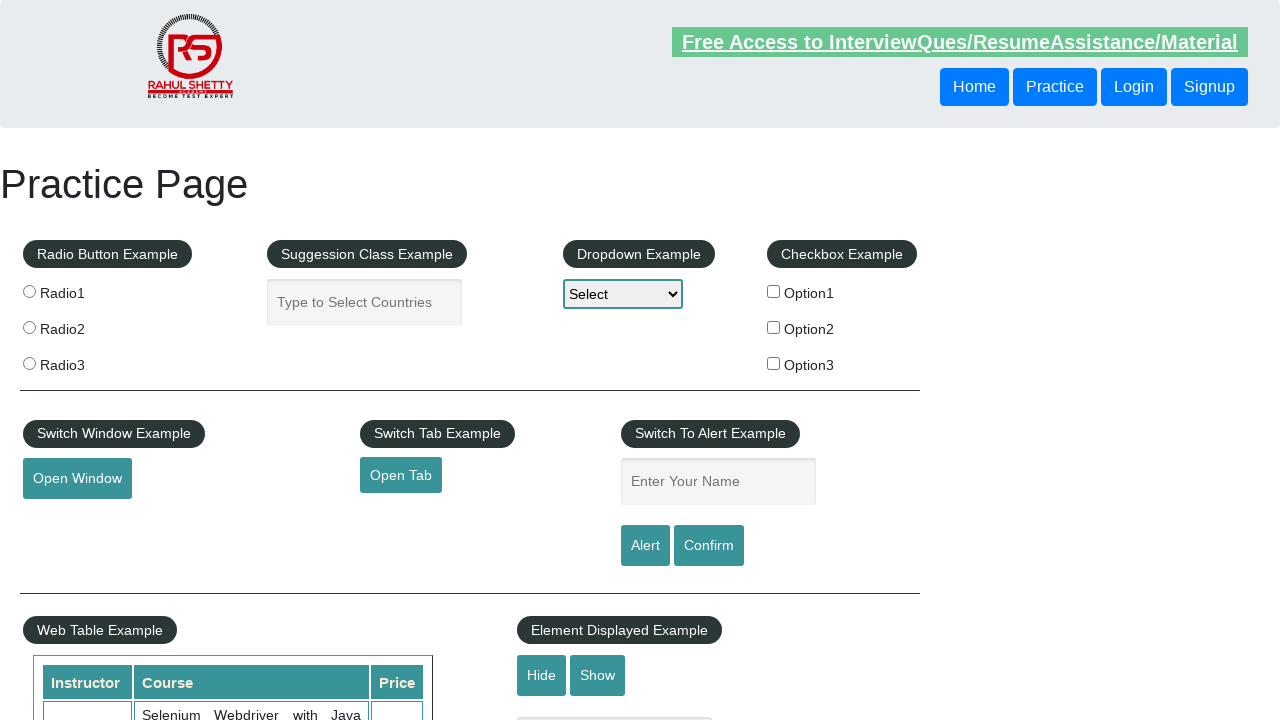

Retrieved all links from footer section
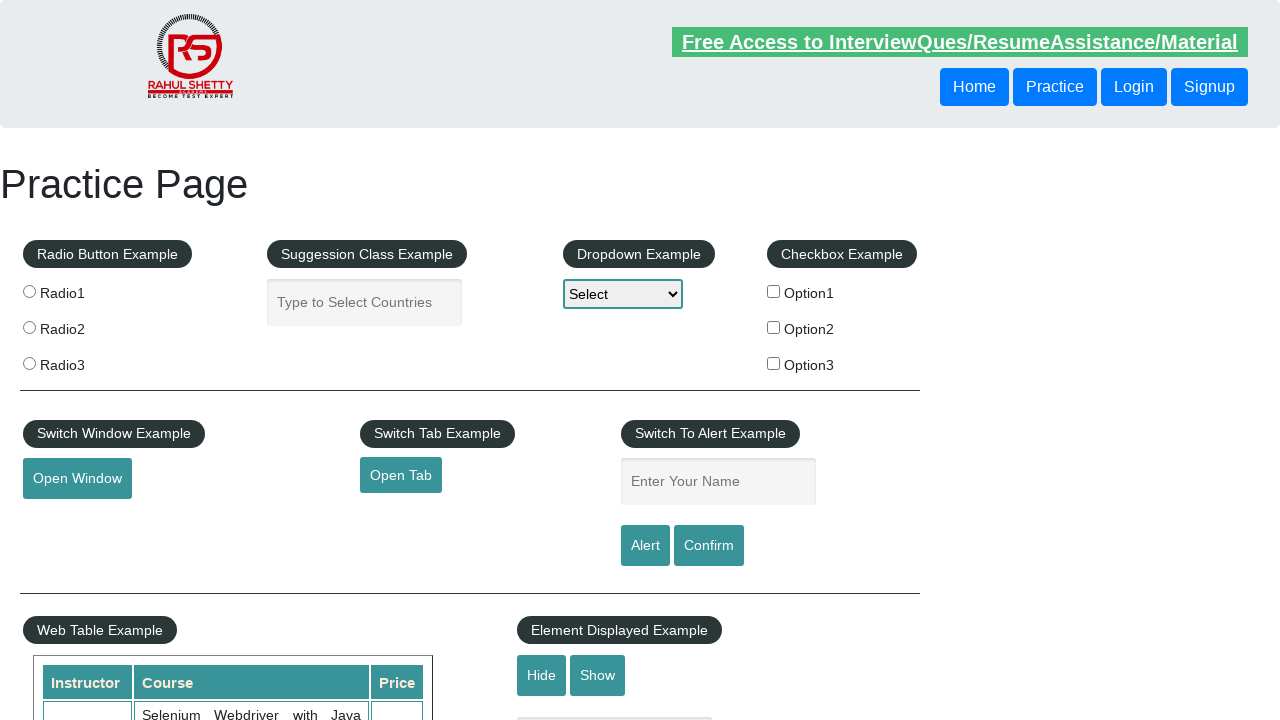

Verified that footer section contains 20 links
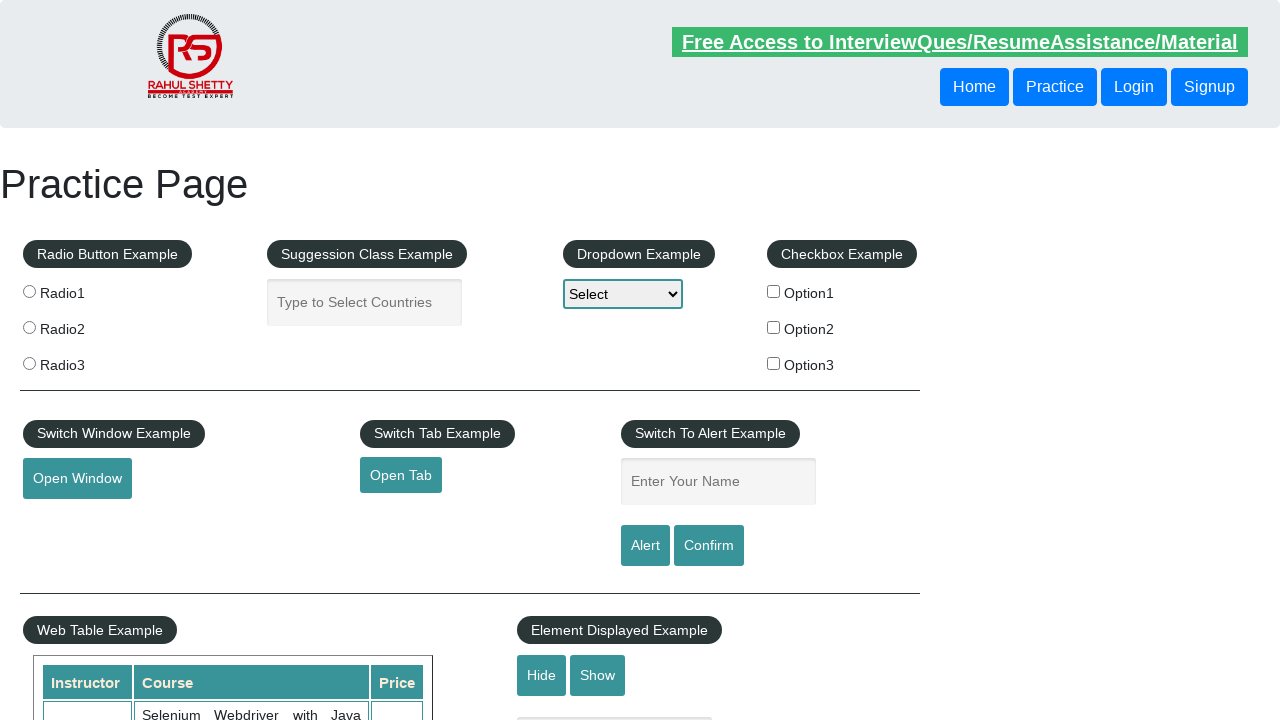

Verified footer link has valid href attribute: #
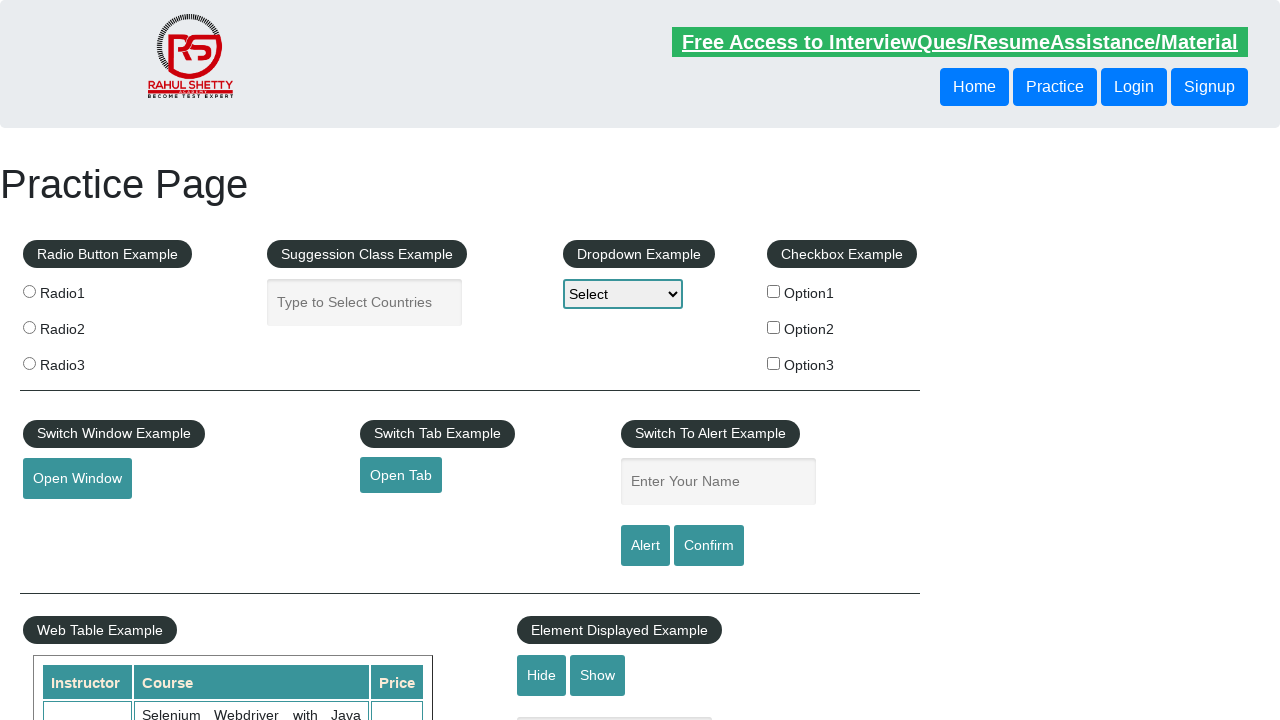

Verified footer link has valid href attribute: http://www.restapitutorial.com/
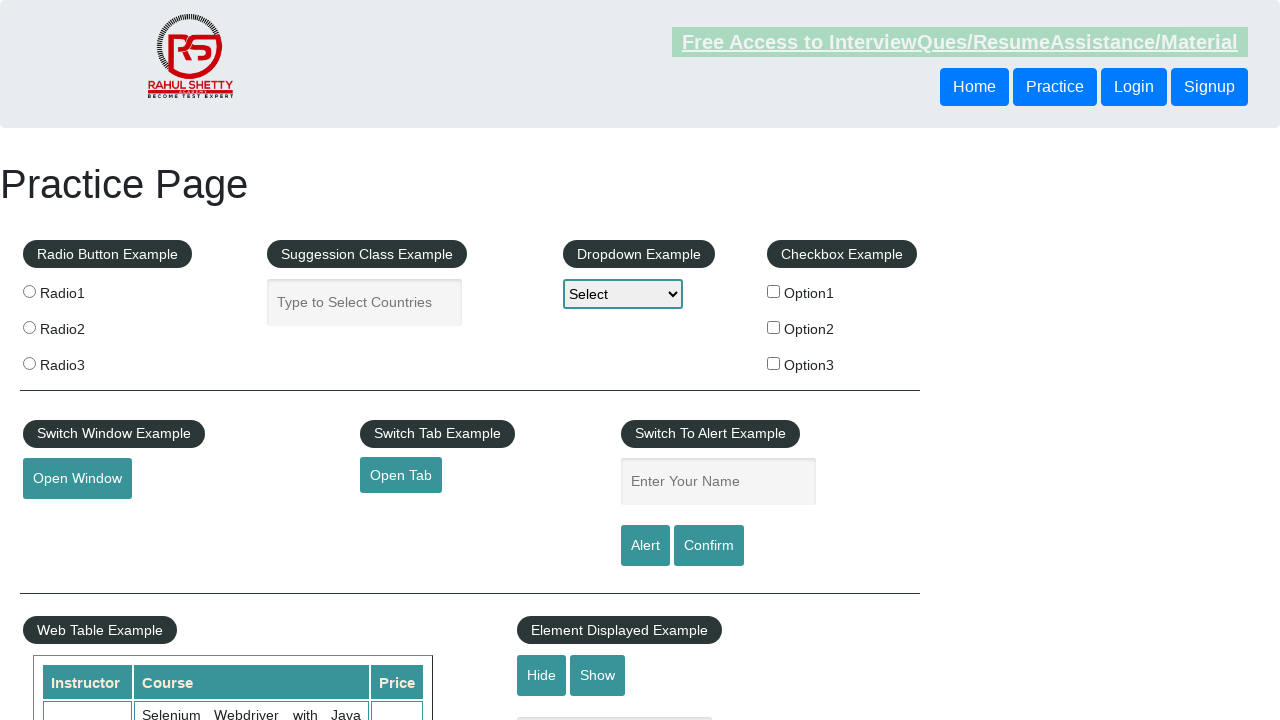

Verified footer link has valid href attribute: https://www.soapui.org/
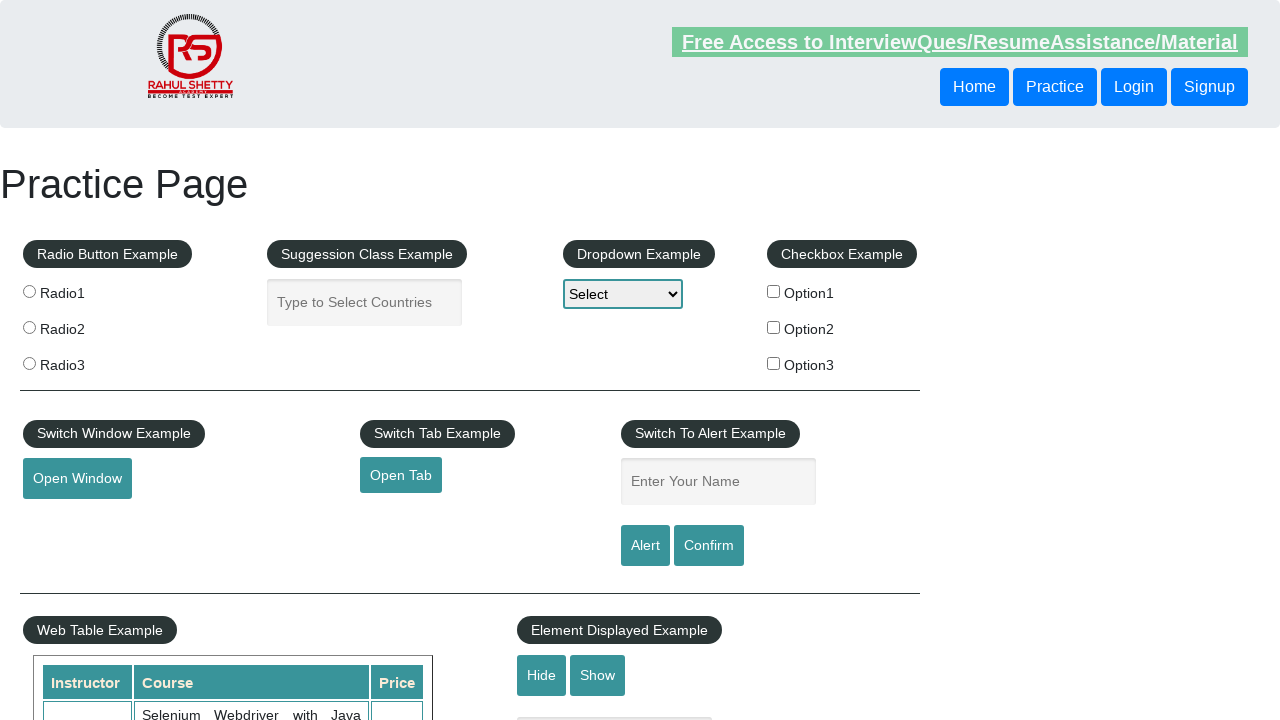

Verified footer link has valid href attribute: https://courses.rahulshettyacademy.com/p/appium-tutorial
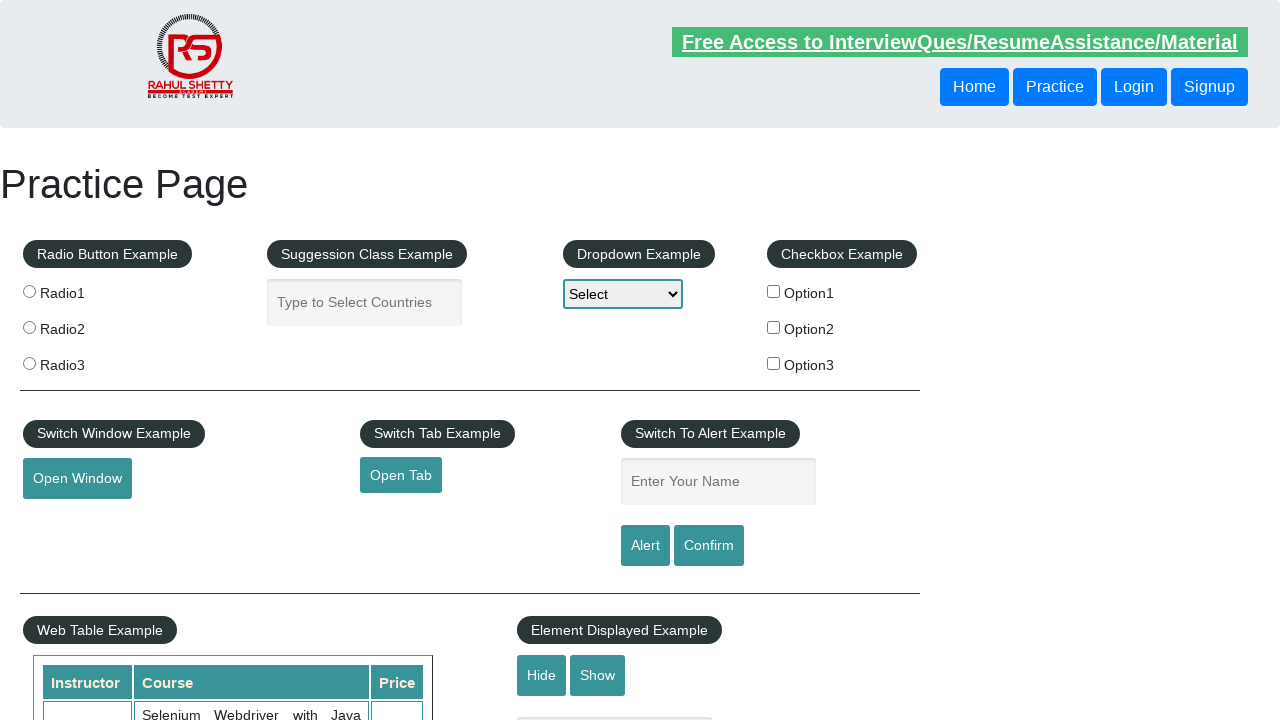

Verified footer link has valid href attribute: https://jmeter.apache.org/
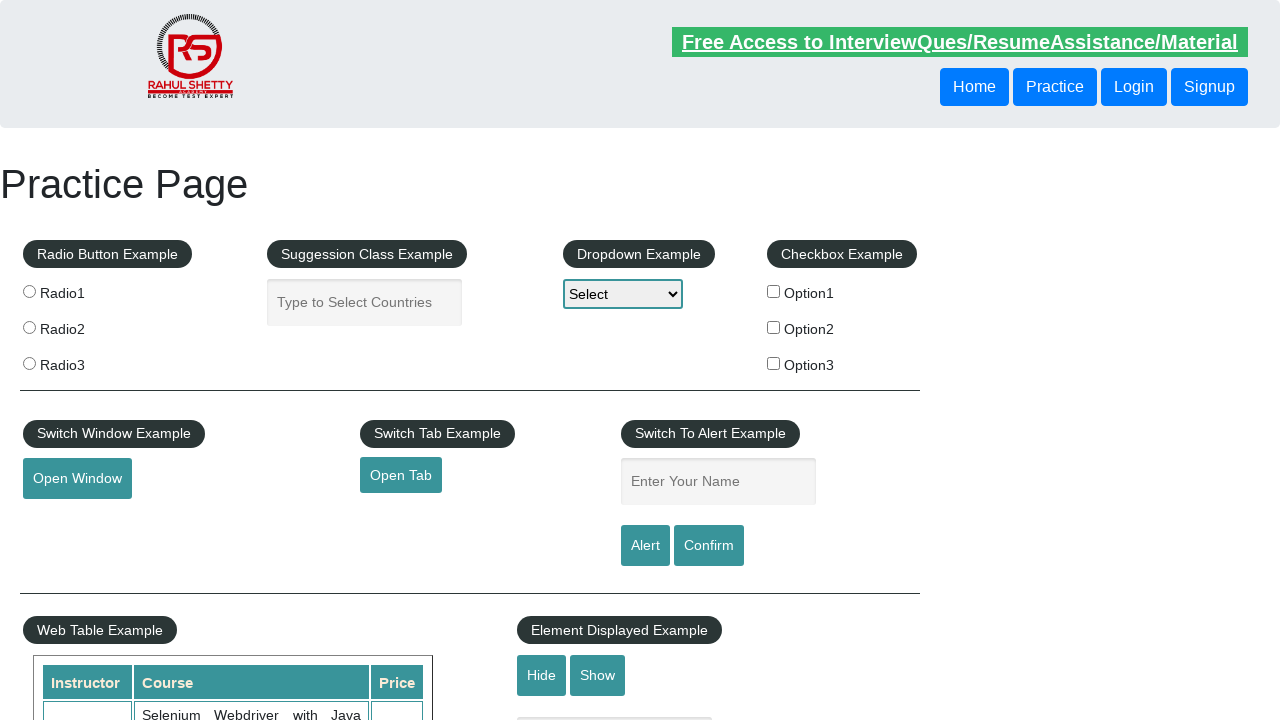

Verified footer link has valid href attribute: #
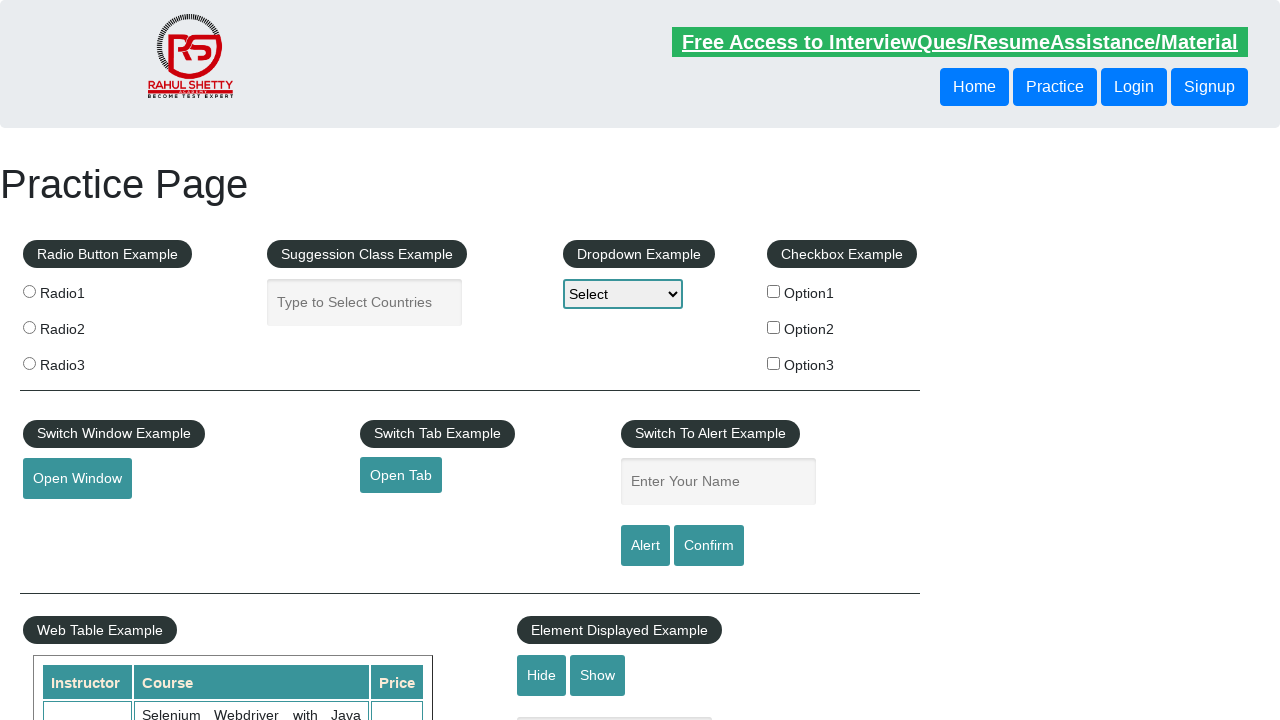

Verified footer link has valid href attribute: https://rahulshettyacademy.com/brokenlink
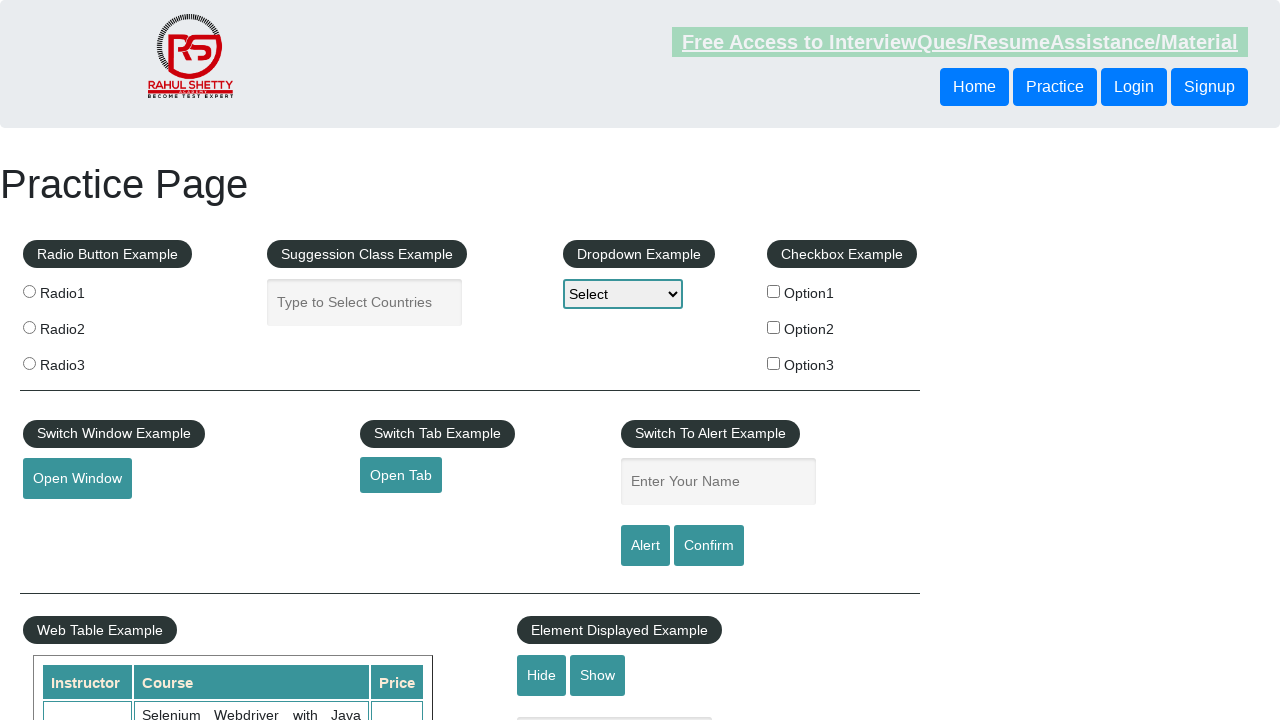

Verified footer link has valid href attribute: #
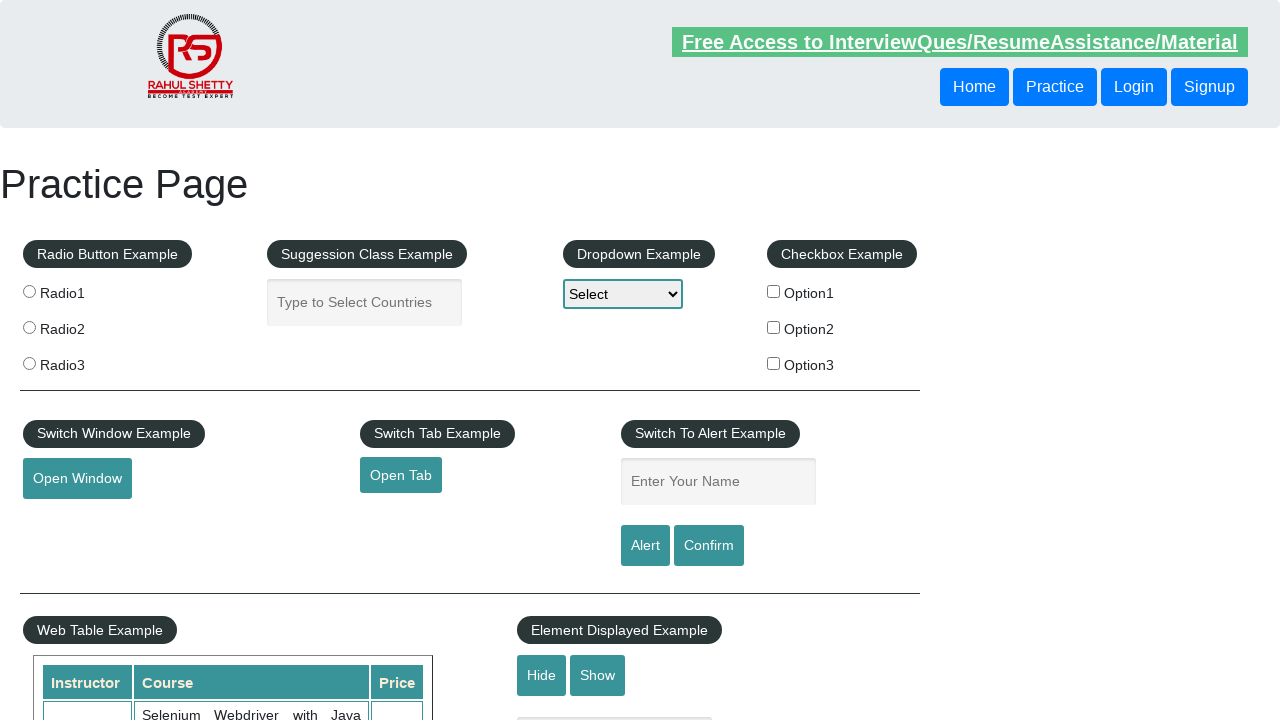

Verified footer link has valid href attribute: #
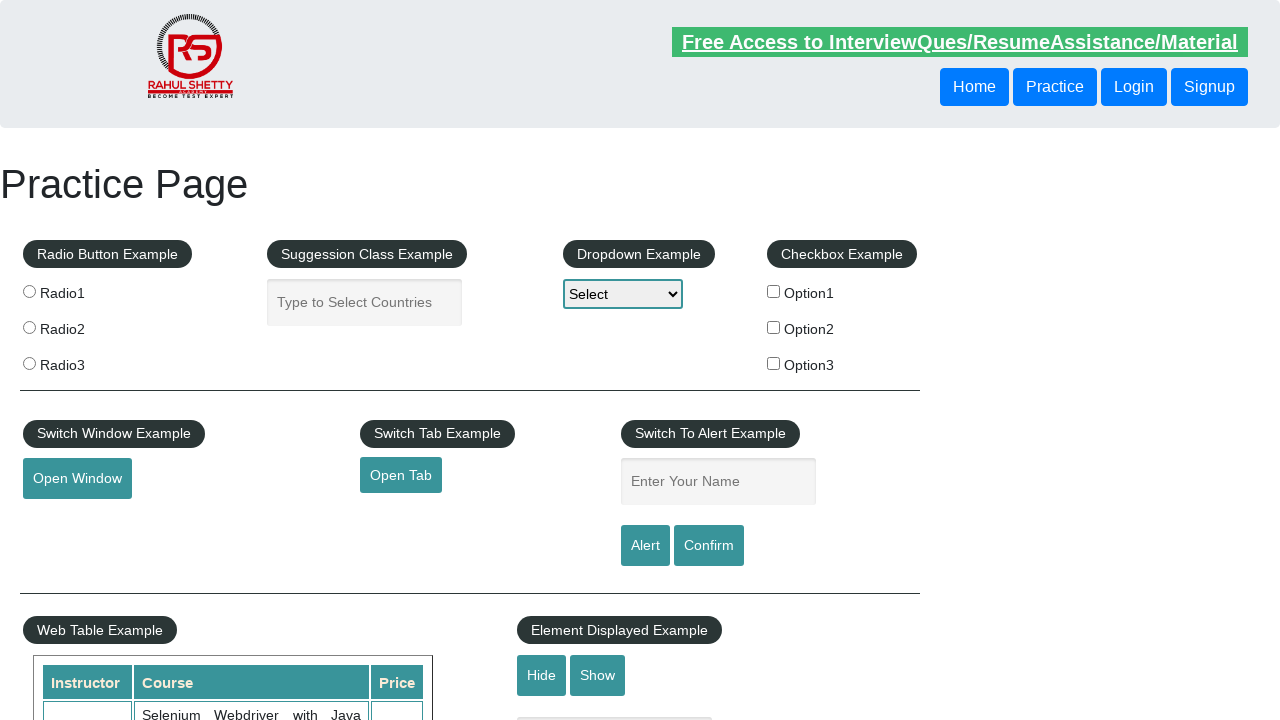

Verified footer link has valid href attribute: #
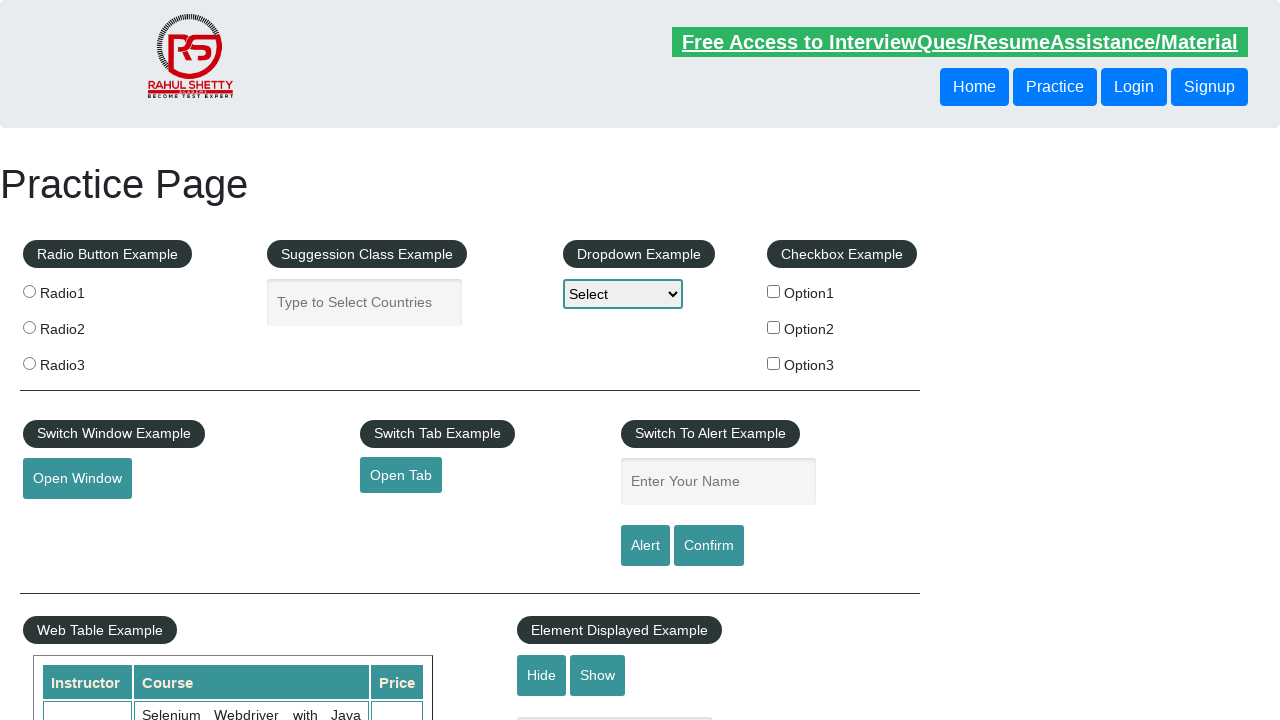

Verified footer link has valid href attribute: #
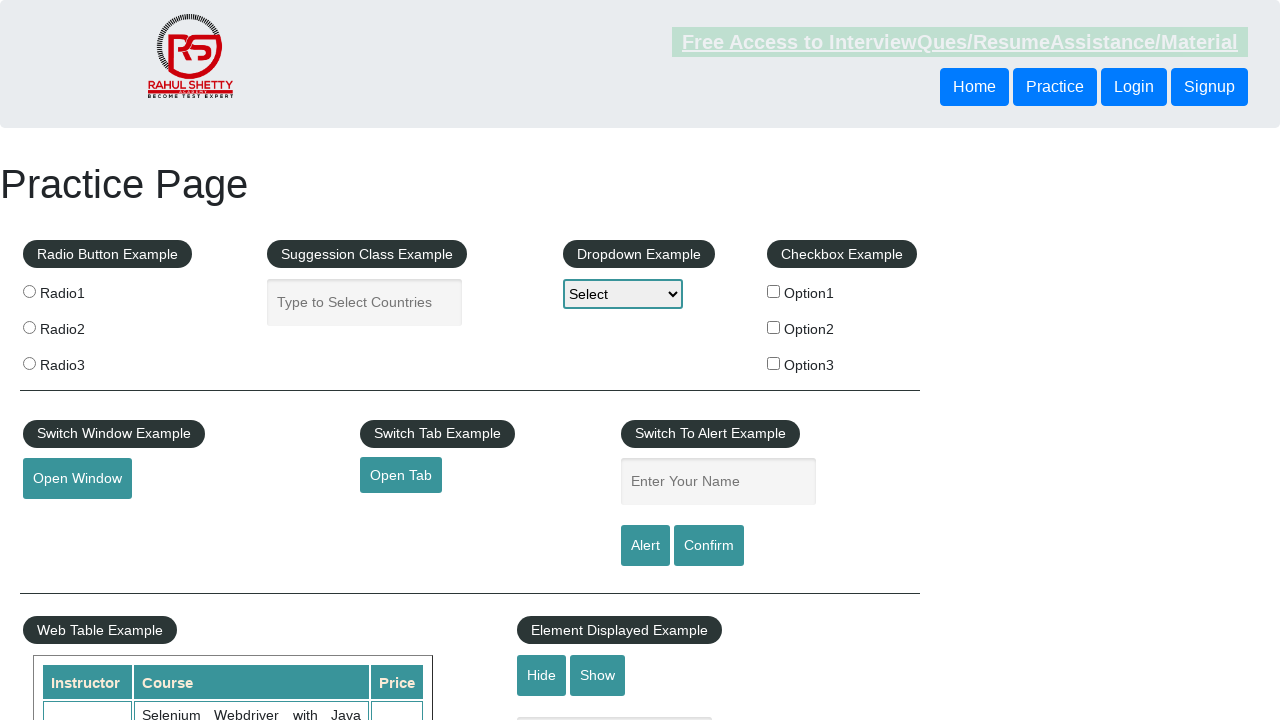

Verified footer link has valid href attribute: #
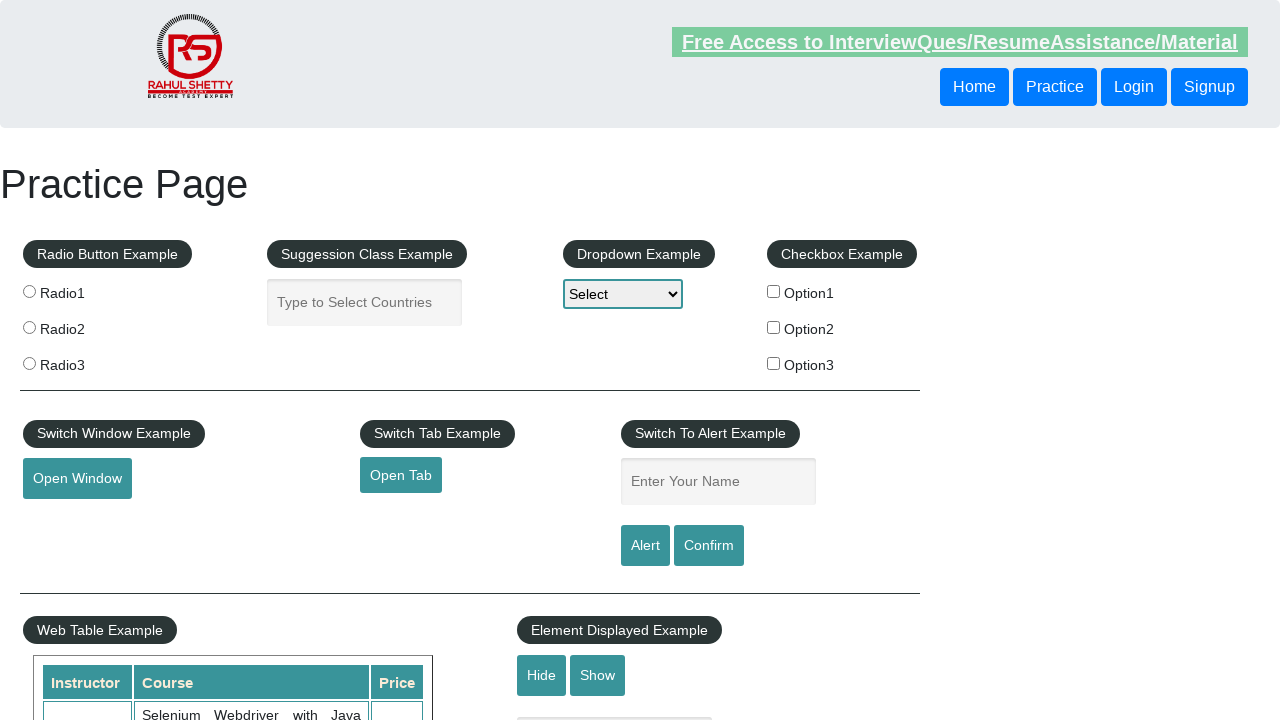

Verified footer link has valid href attribute: #
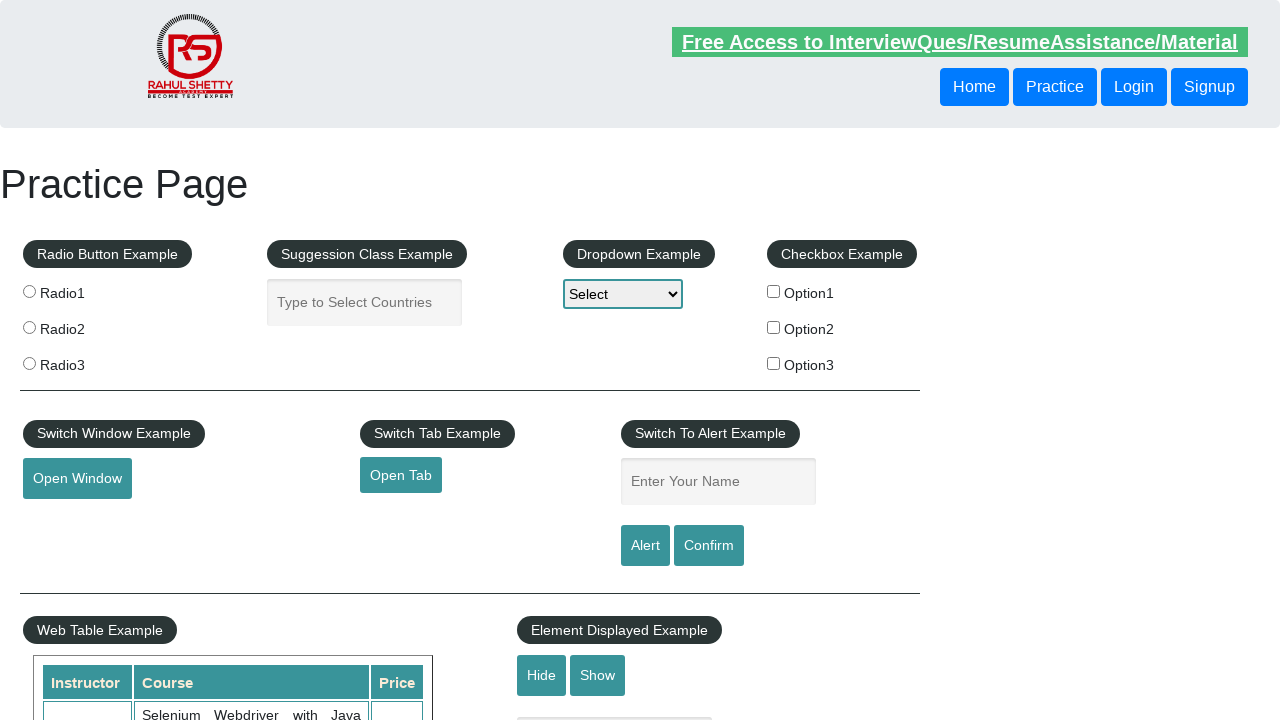

Verified footer link has valid href attribute: #
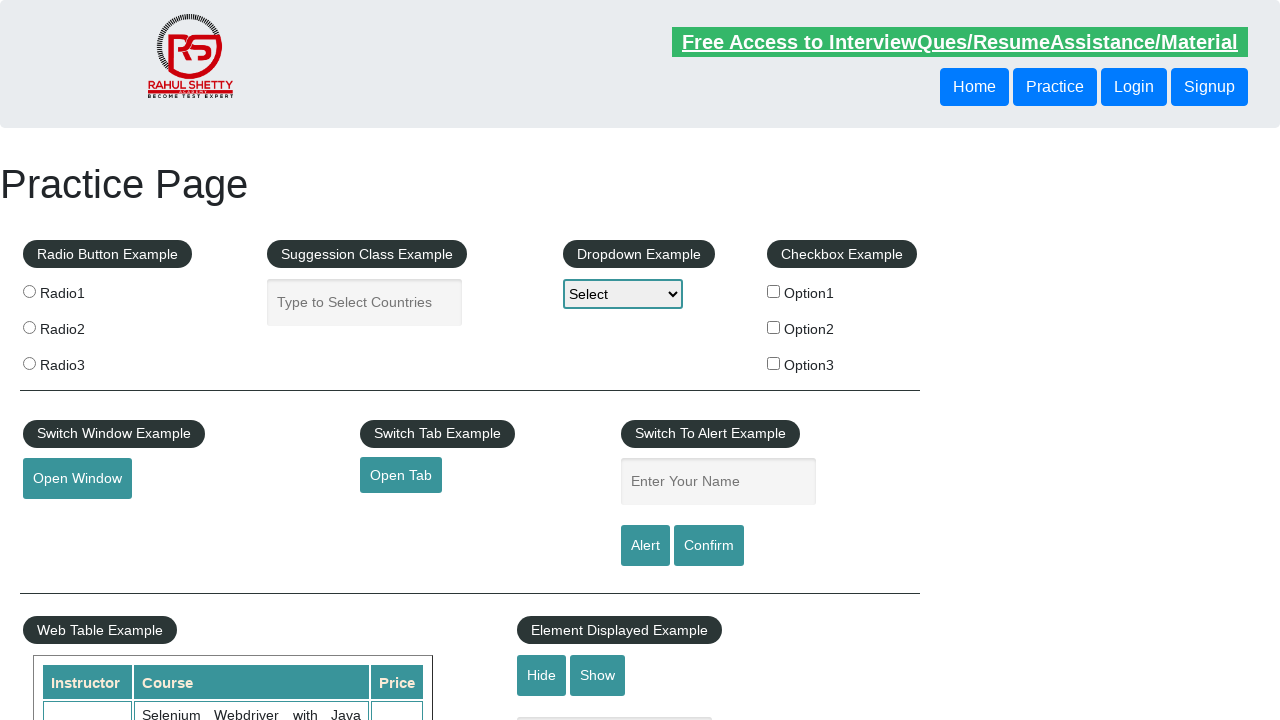

Verified footer link has valid href attribute: #
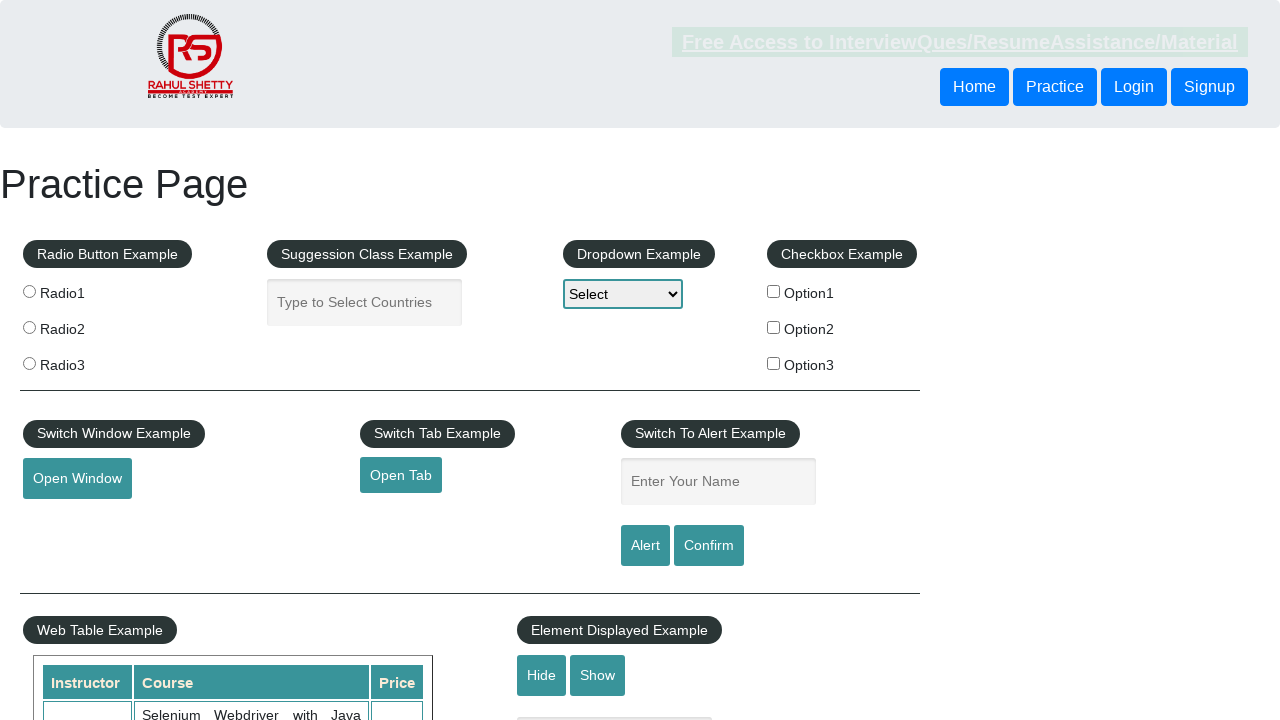

Verified footer link has valid href attribute: #
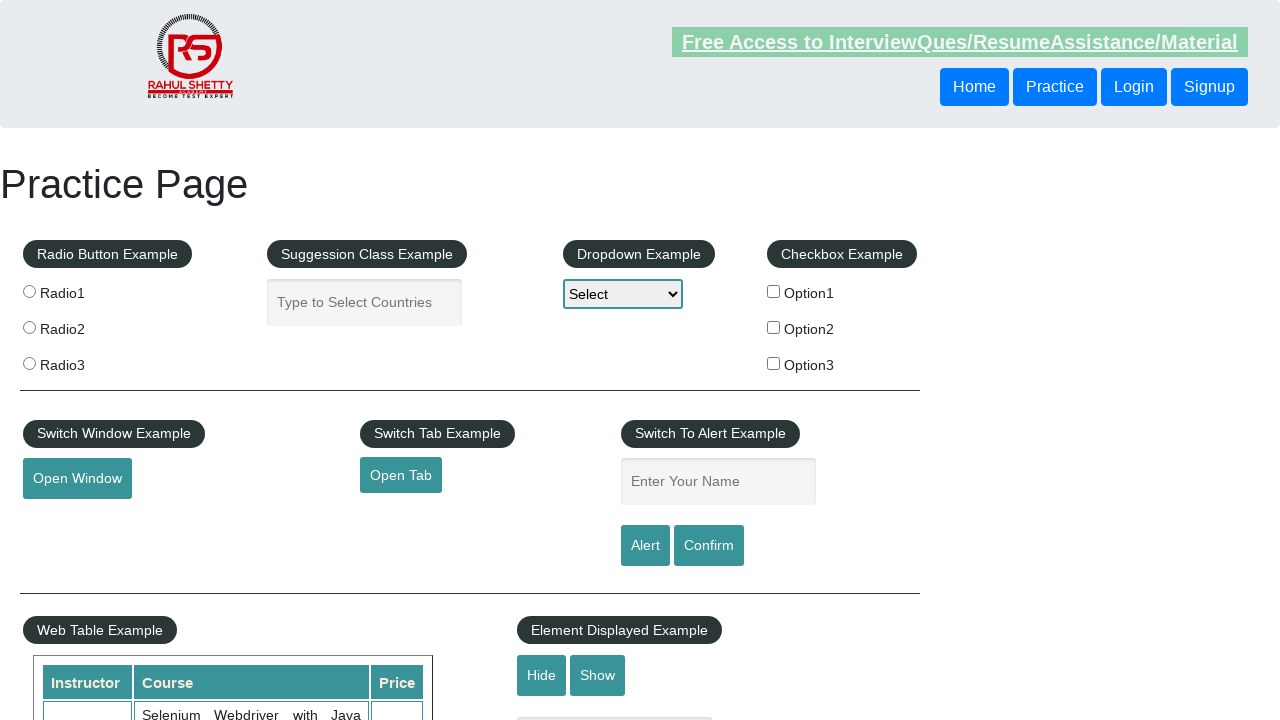

Verified footer link has valid href attribute: #
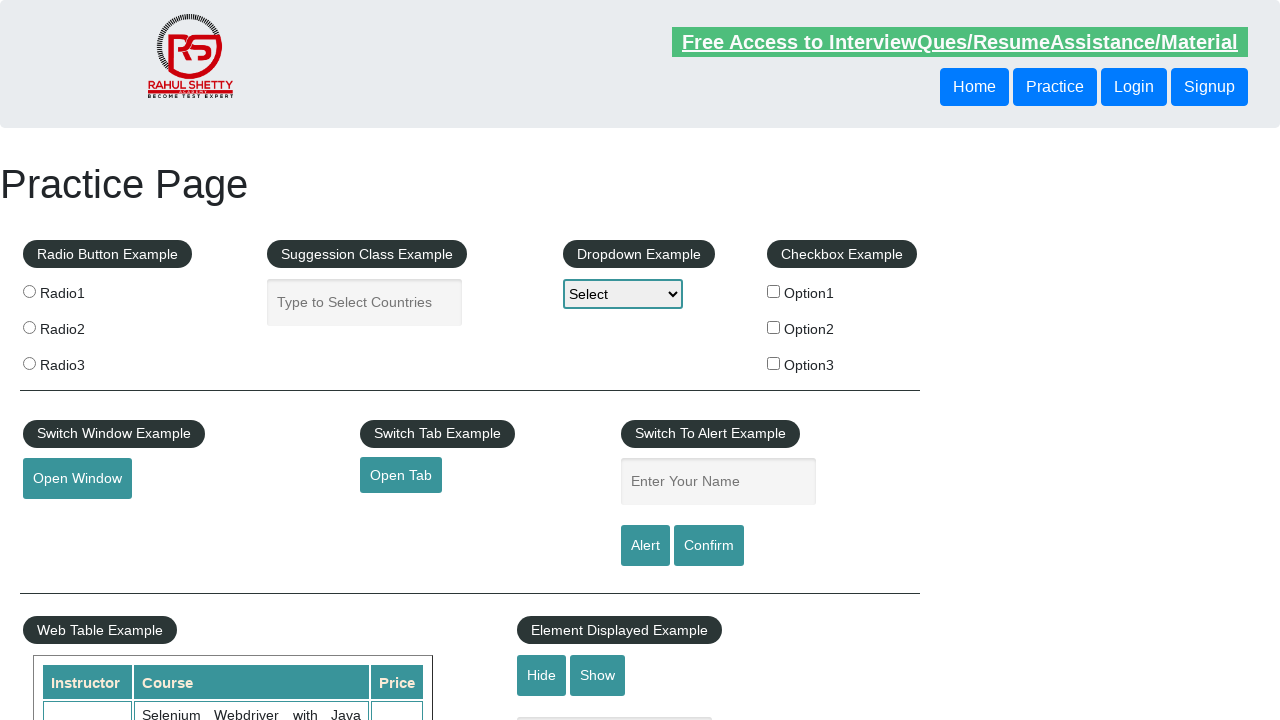

Verified footer link has valid href attribute: #
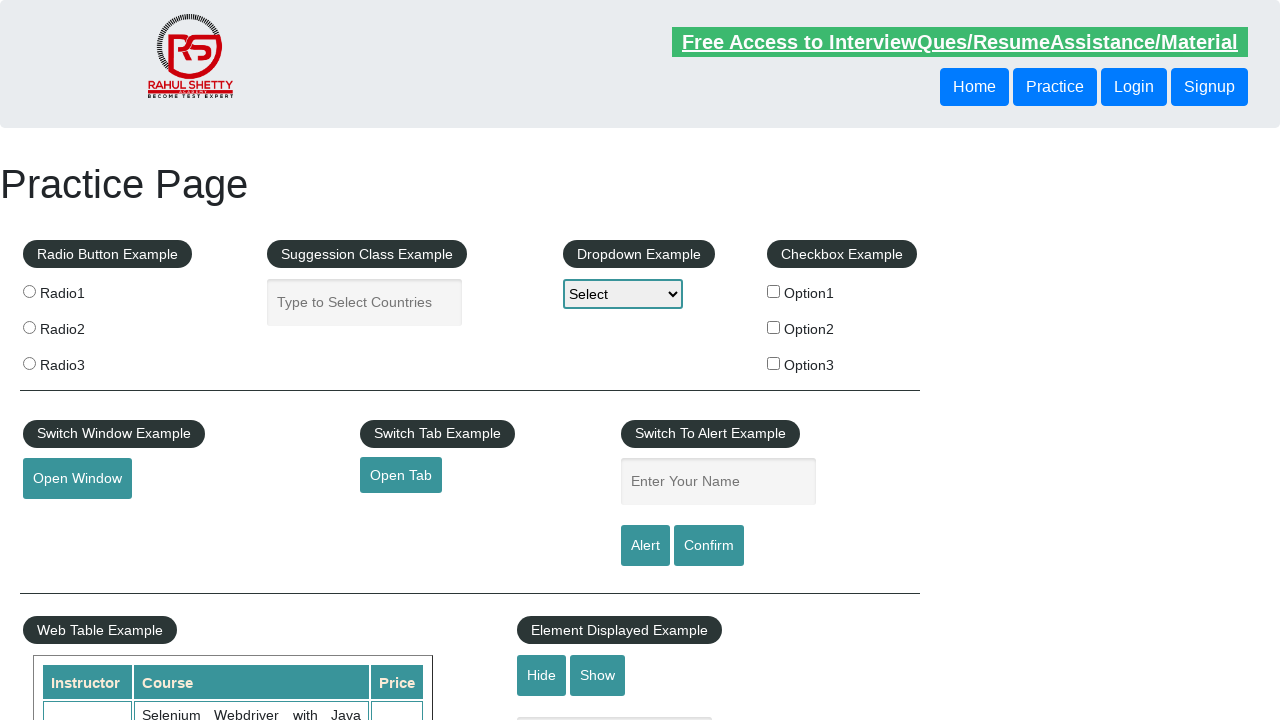

Verified footer link has valid href attribute: #
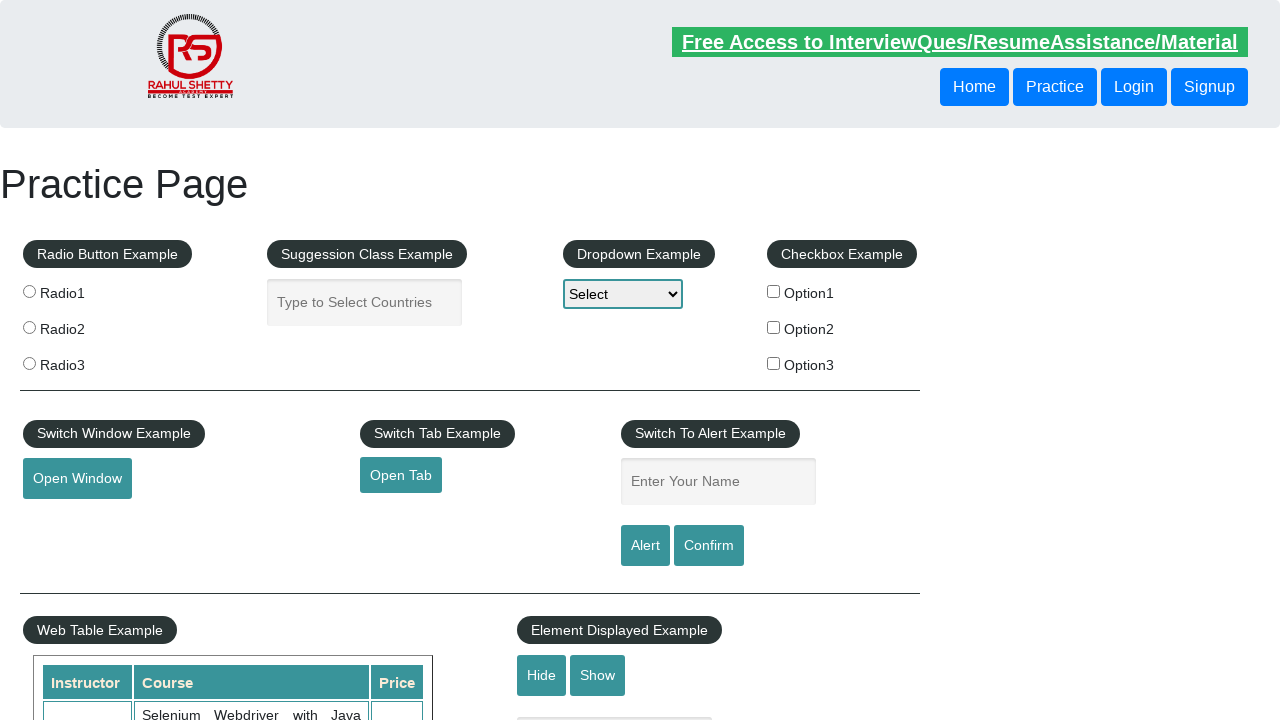

Verified footer link has valid href attribute: #
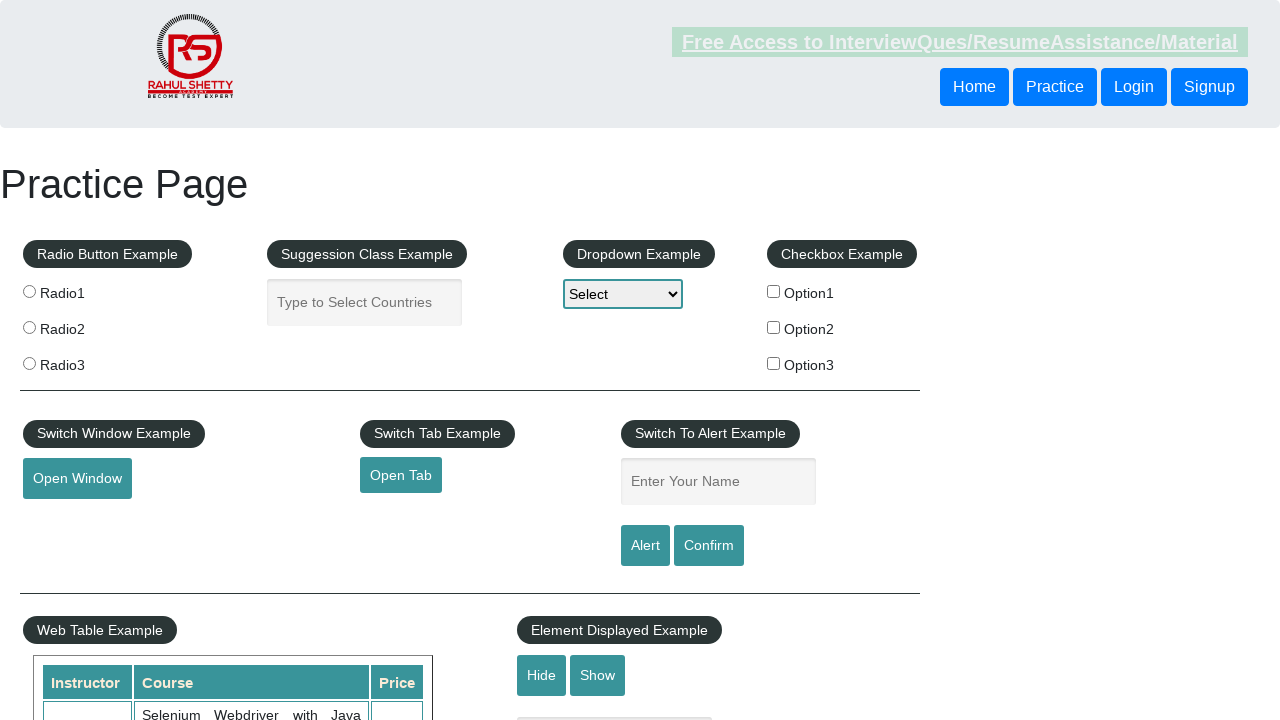

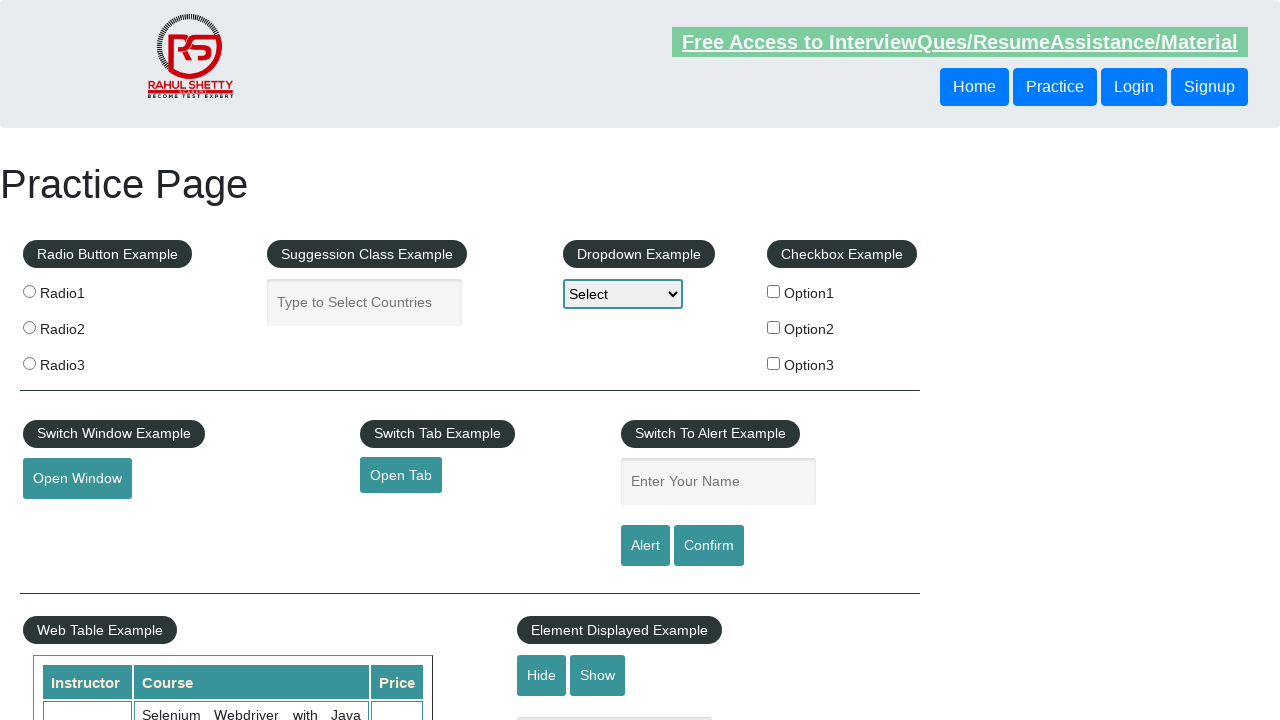